Tests page scrolling functionality by scrolling down, up, right, and left using JavaScript execution to verify scroll behavior works correctly.

Starting URL: https://omayo.blogspot.com/

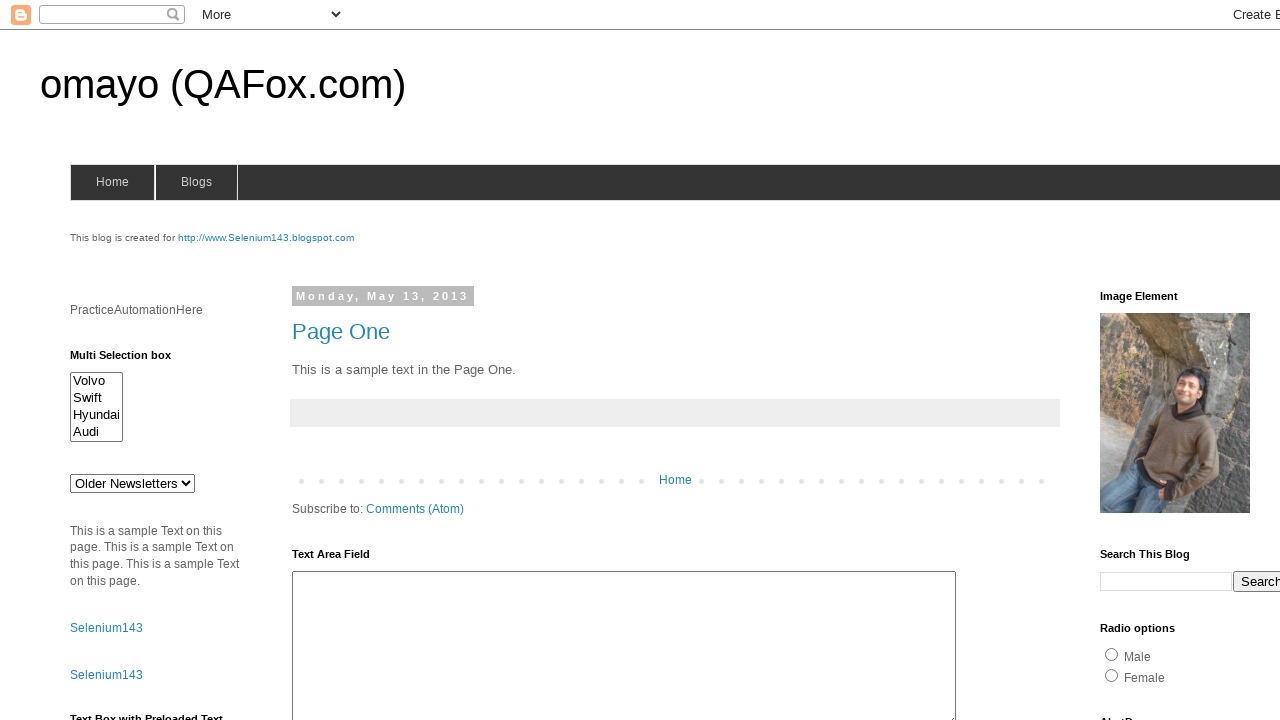

Scrolled down by 1000 pixels
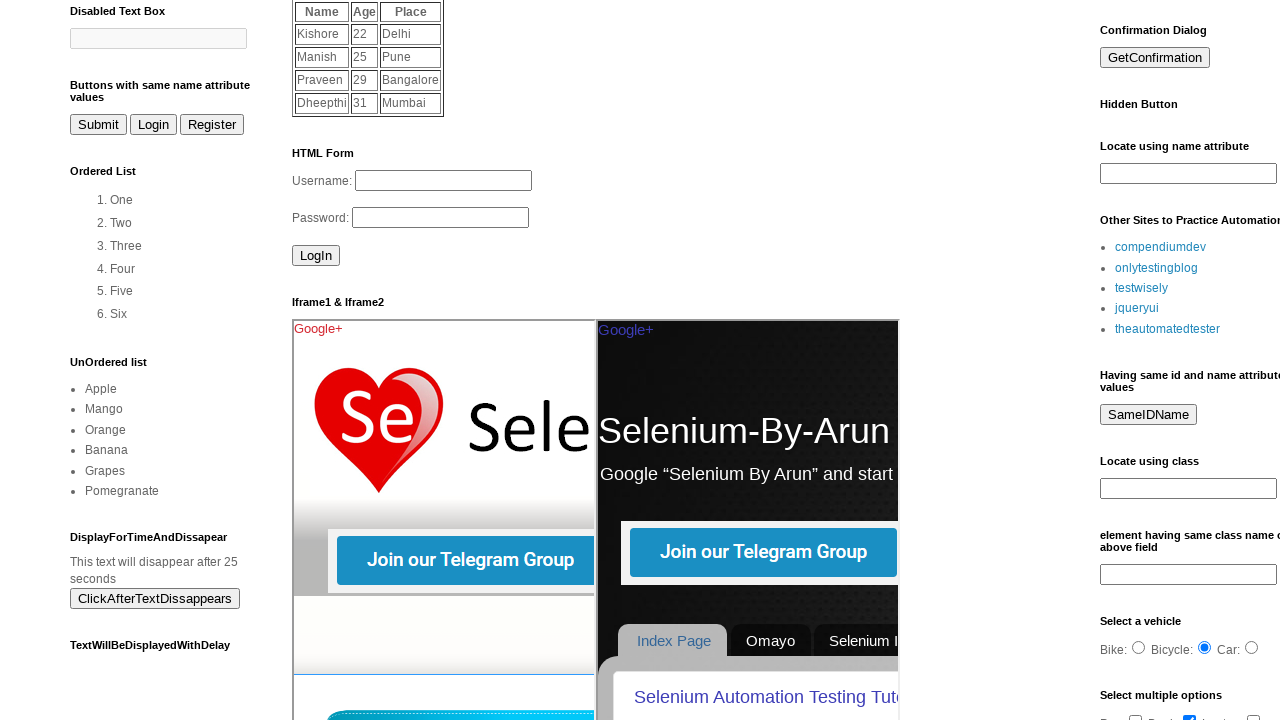

Waited 2 seconds after scrolling down
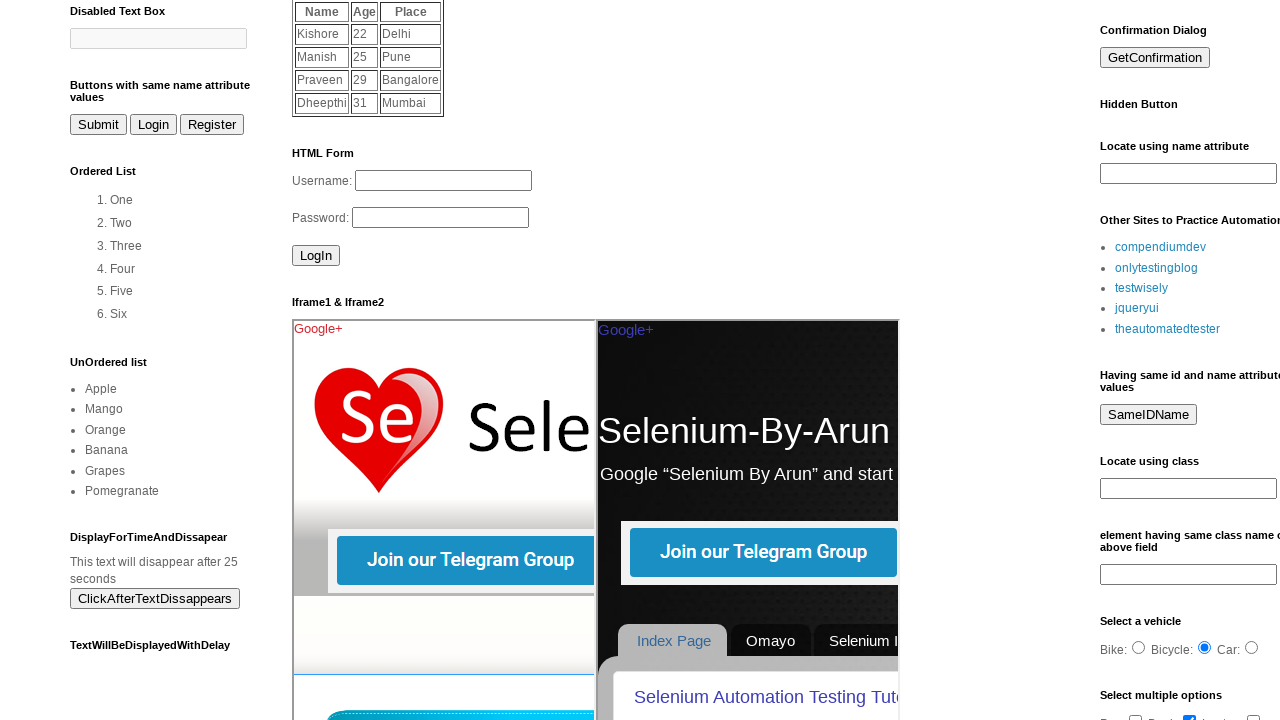

Scrolled up by 500 pixels
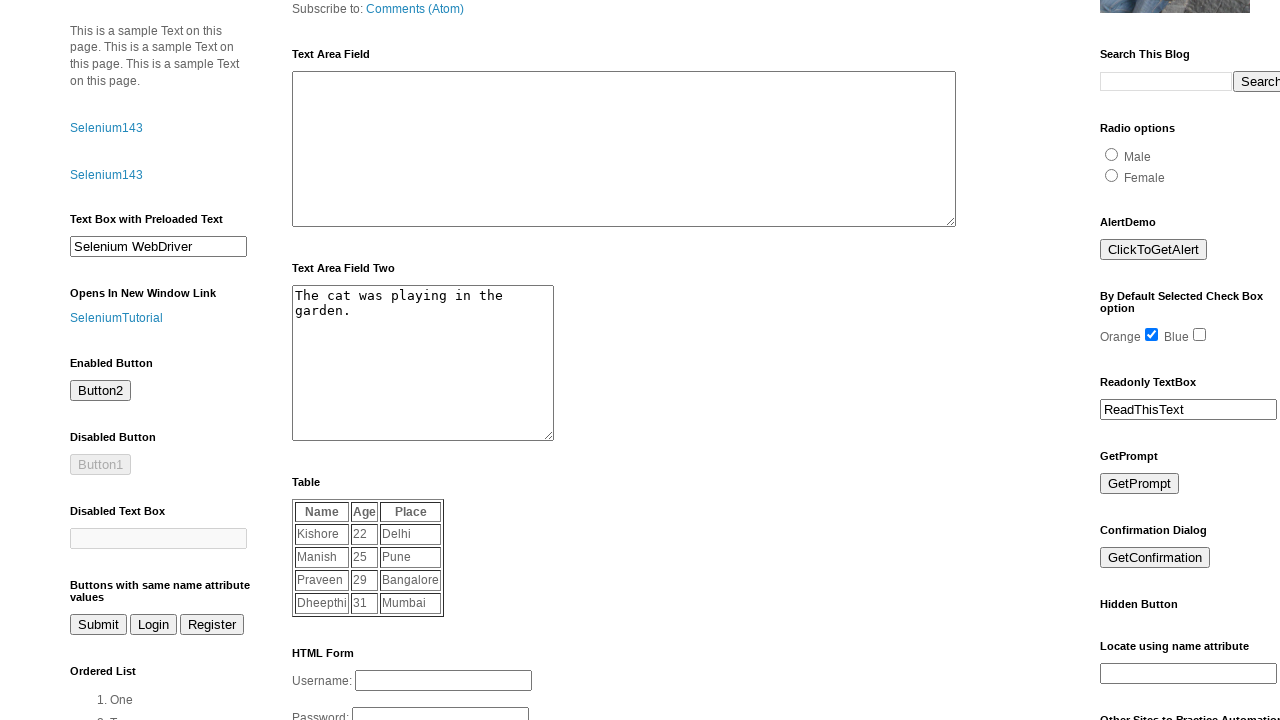

Waited 2 seconds after scrolling up
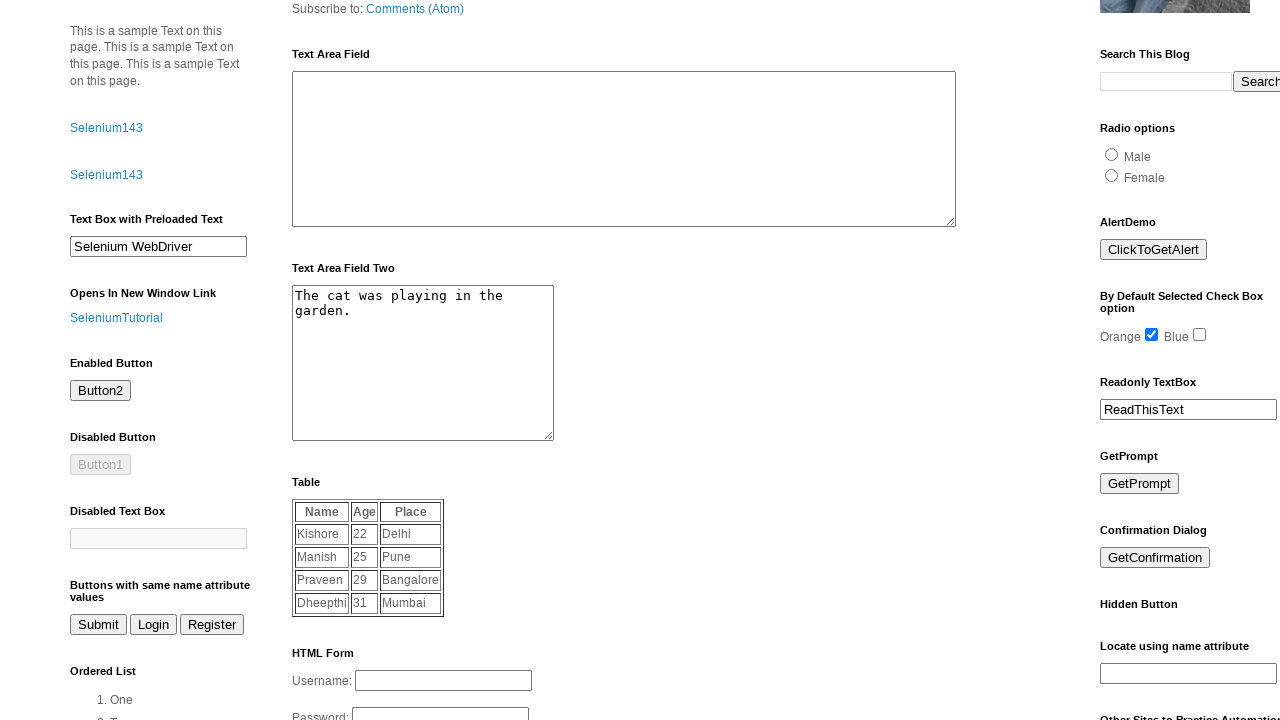

Scrolled right by 500 pixels
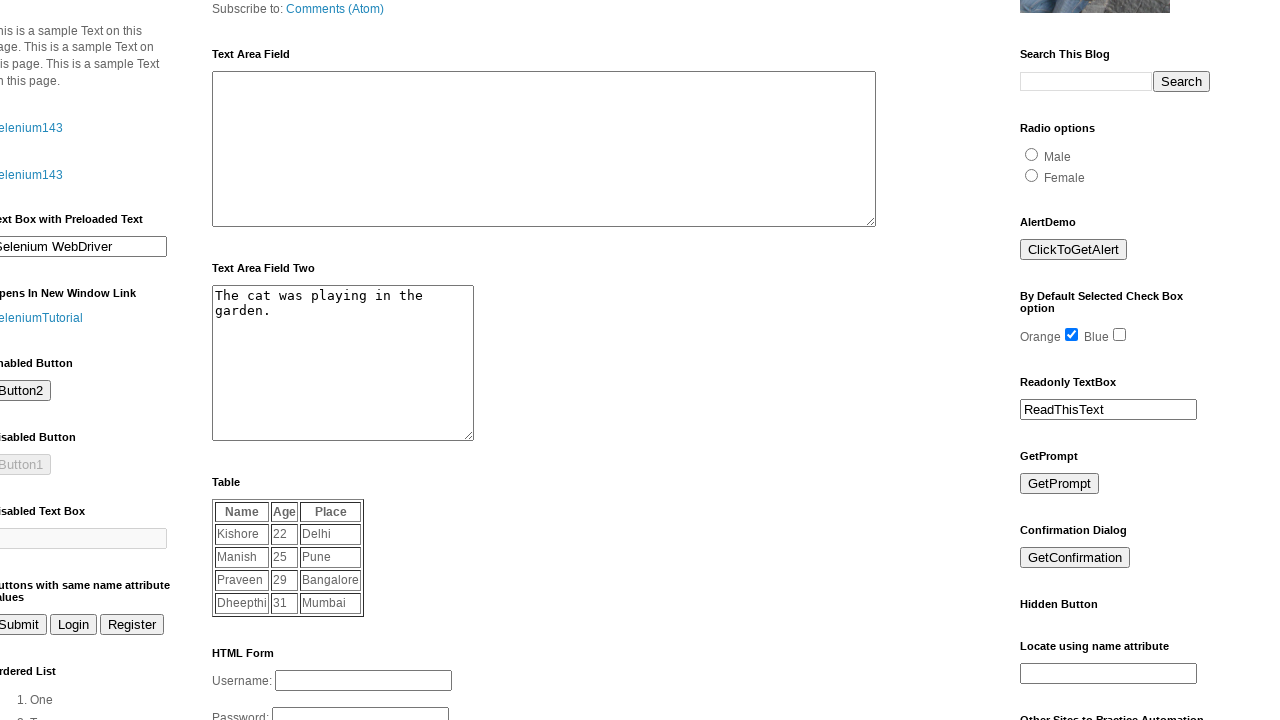

Waited 2 seconds after scrolling right
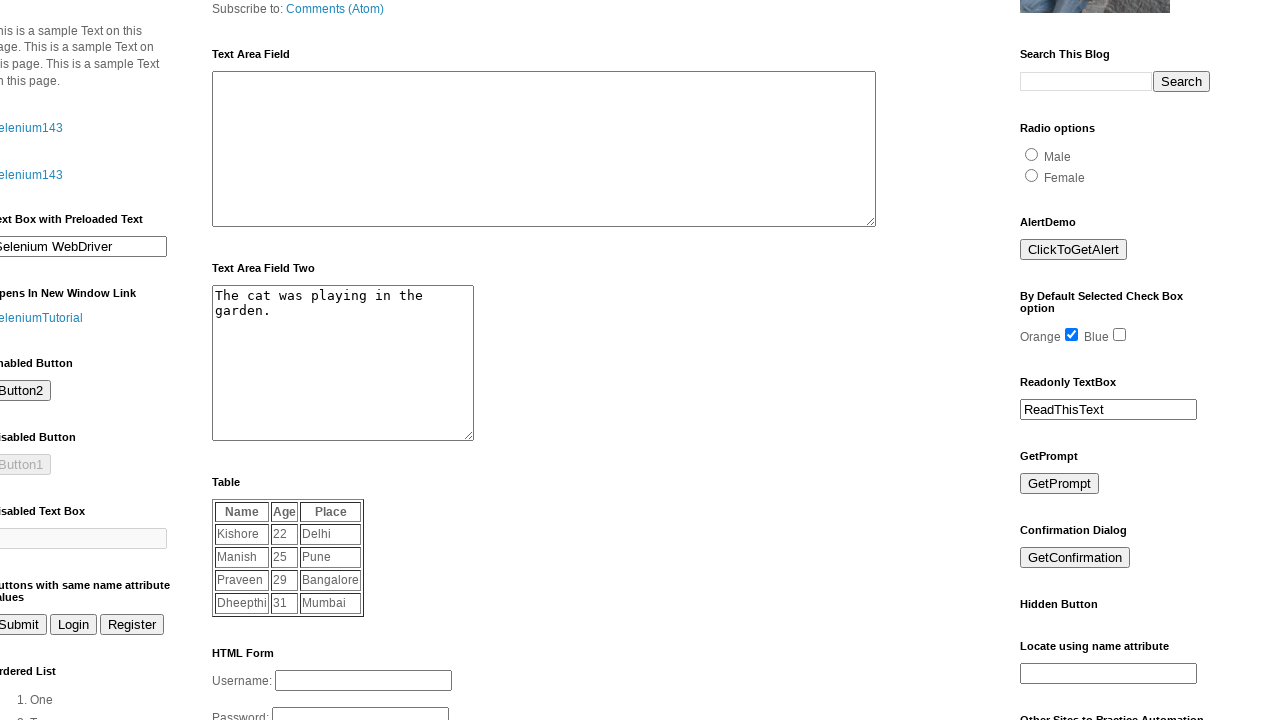

Scrolled left by 200 pixels
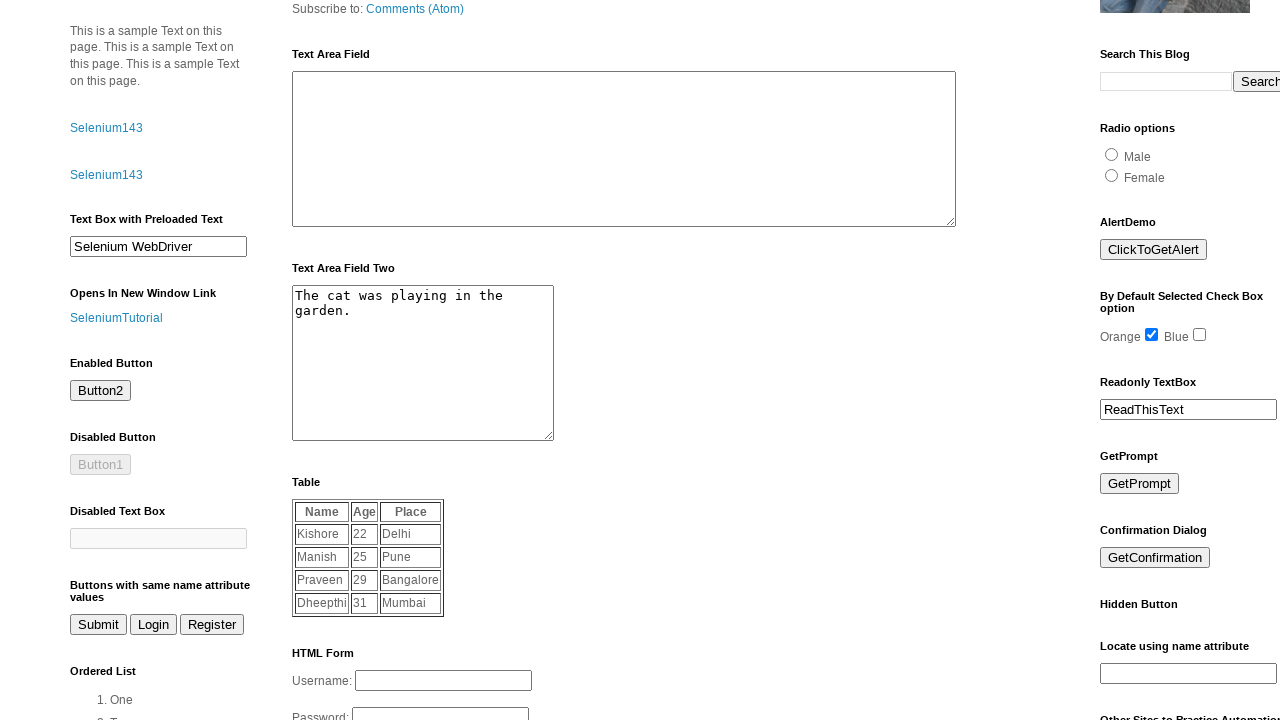

Waited 2 seconds after scrolling left
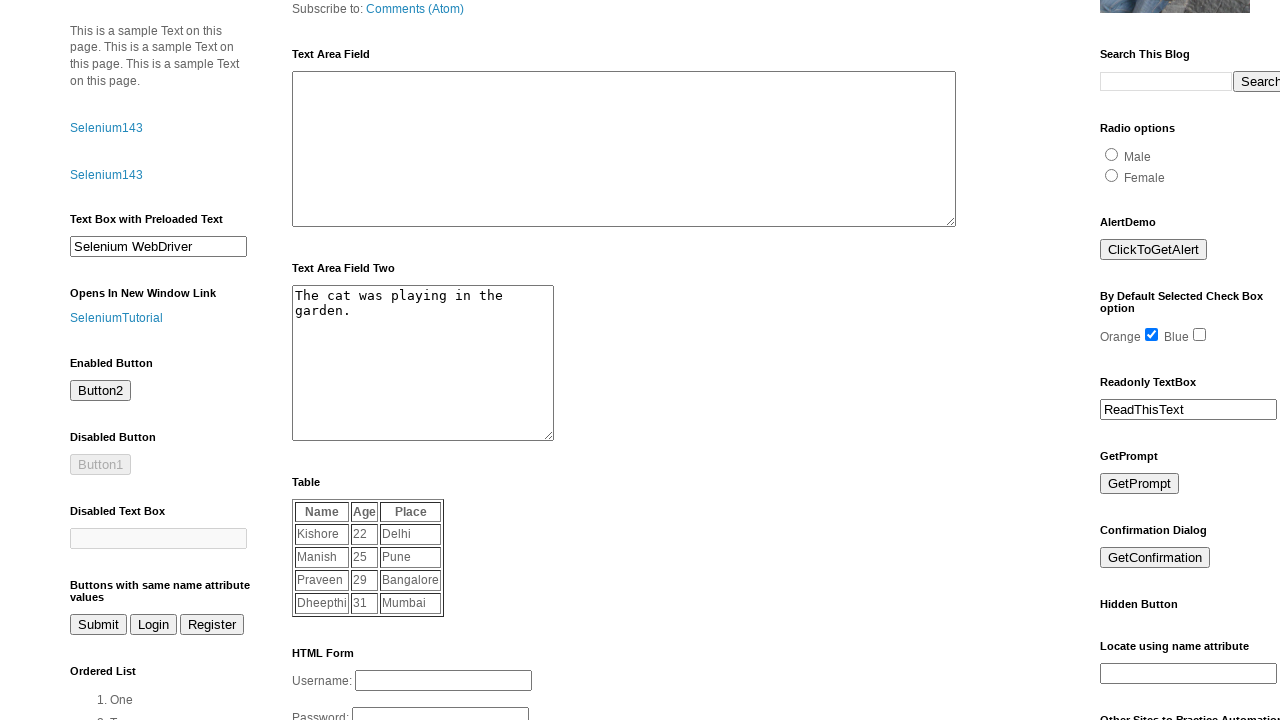

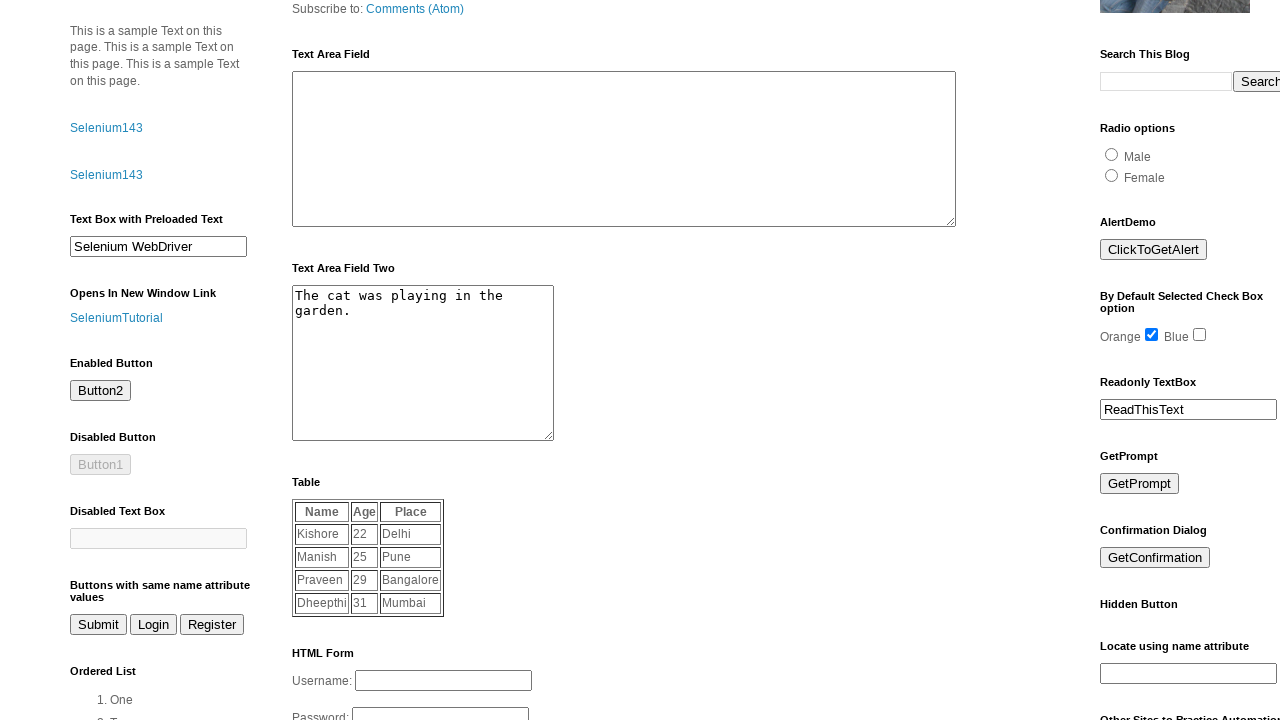